Tests dropdown selection by selecting the second option from a dropdown list and verifying the selection

Starting URL: https://the-internet.herokuapp.com/dropdown

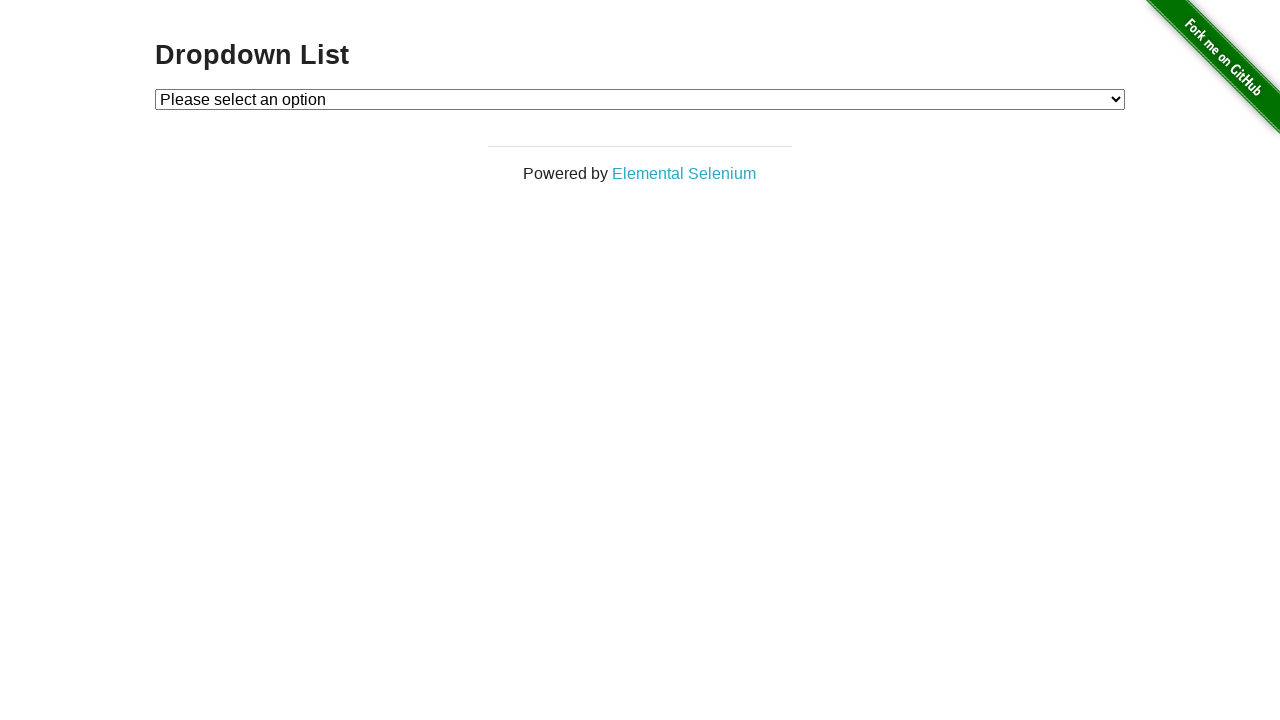

Selected the second option (index=2) from the dropdown list on #dropdown
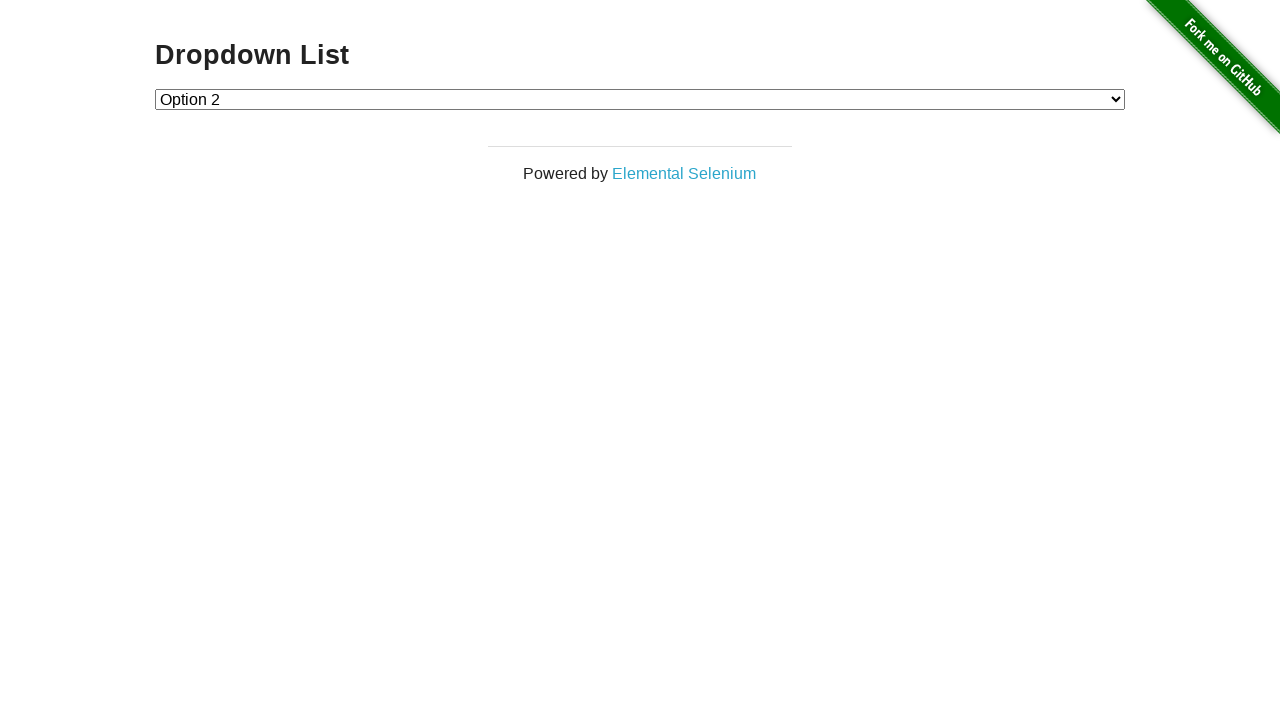

Located the checked option in the dropdown
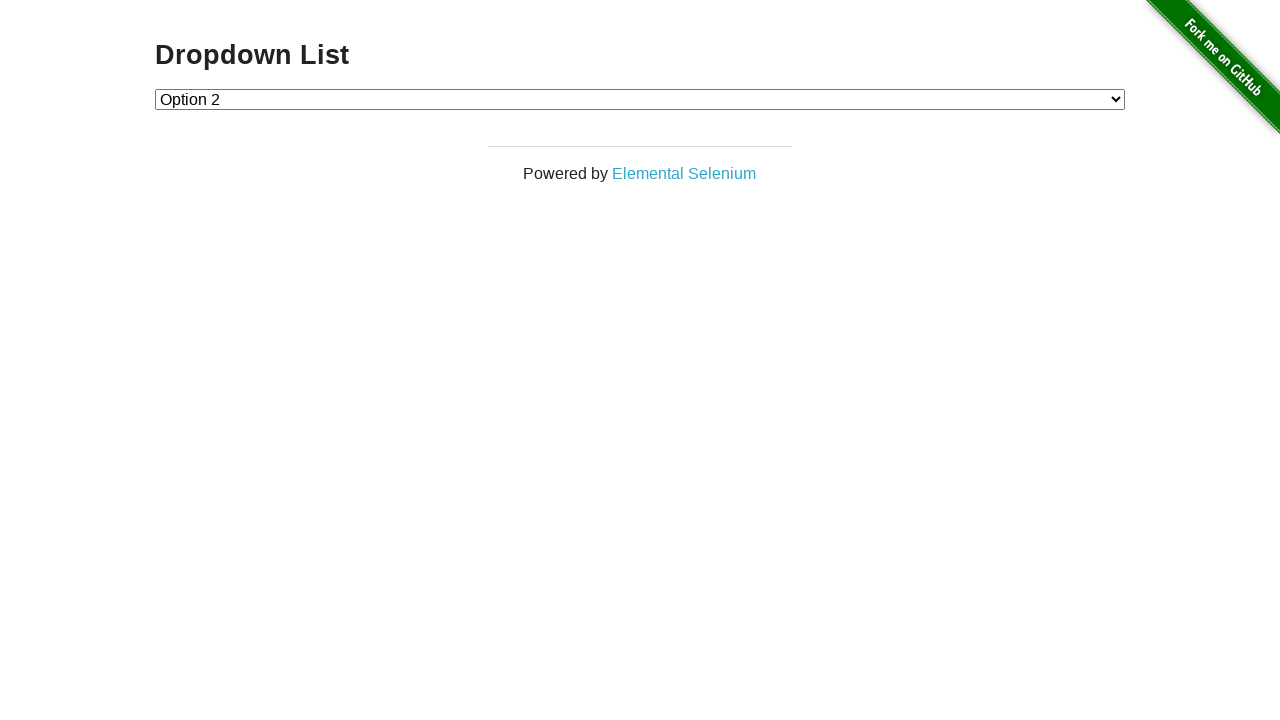

Verified that 'Option 2' is selected in the dropdown
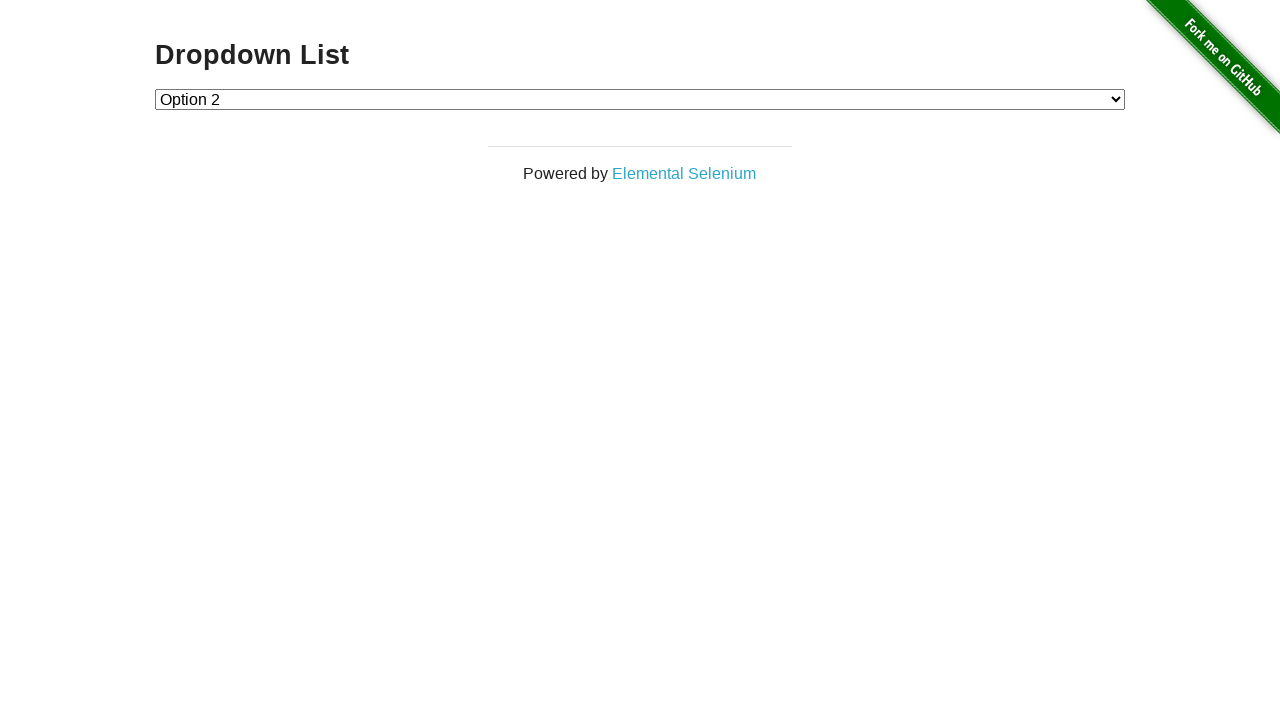

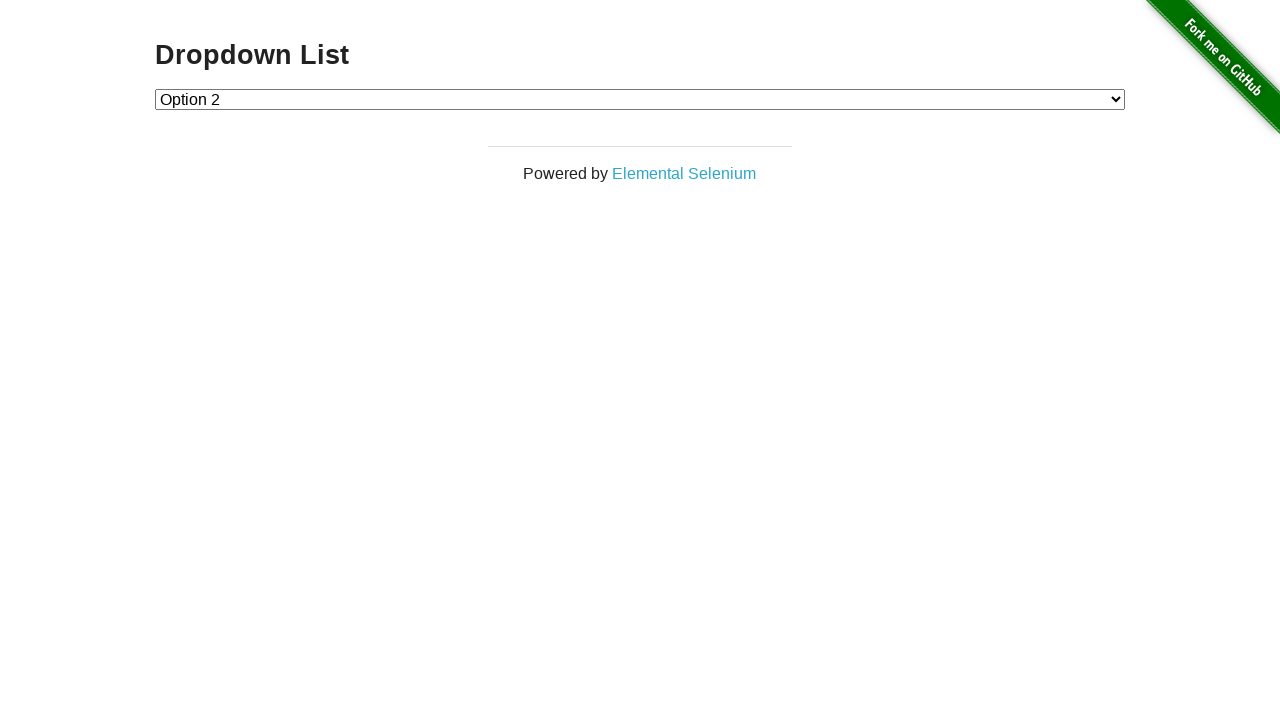